Tests the SimpleSwap cryptocurrency exchange flow by navigating to the EUR to POL exchange page, filling in a wallet address, clicking the exchange button, and verifying that the provider selection page with Mercuryo and MoonPay options loads successfully.

Starting URL: https://simpleswap.io/?from=eur&to=pol&amount=15&partner=auralo

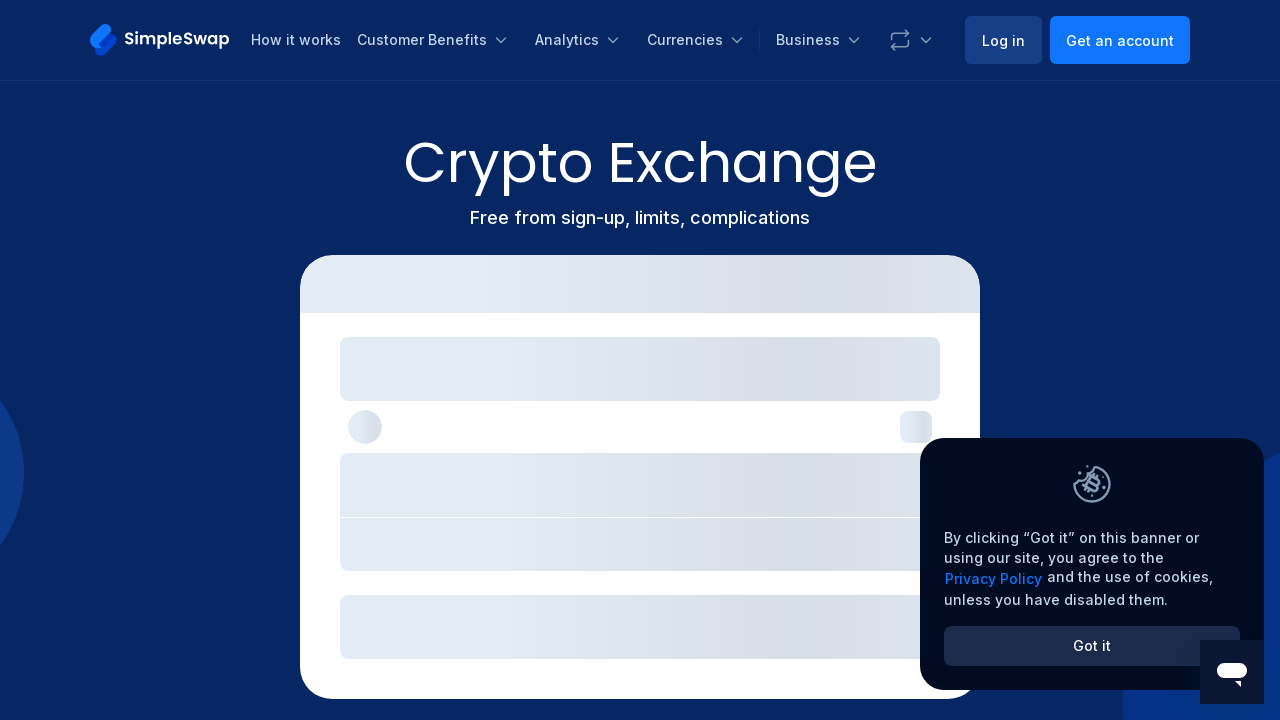

Waited 5 seconds for page to load
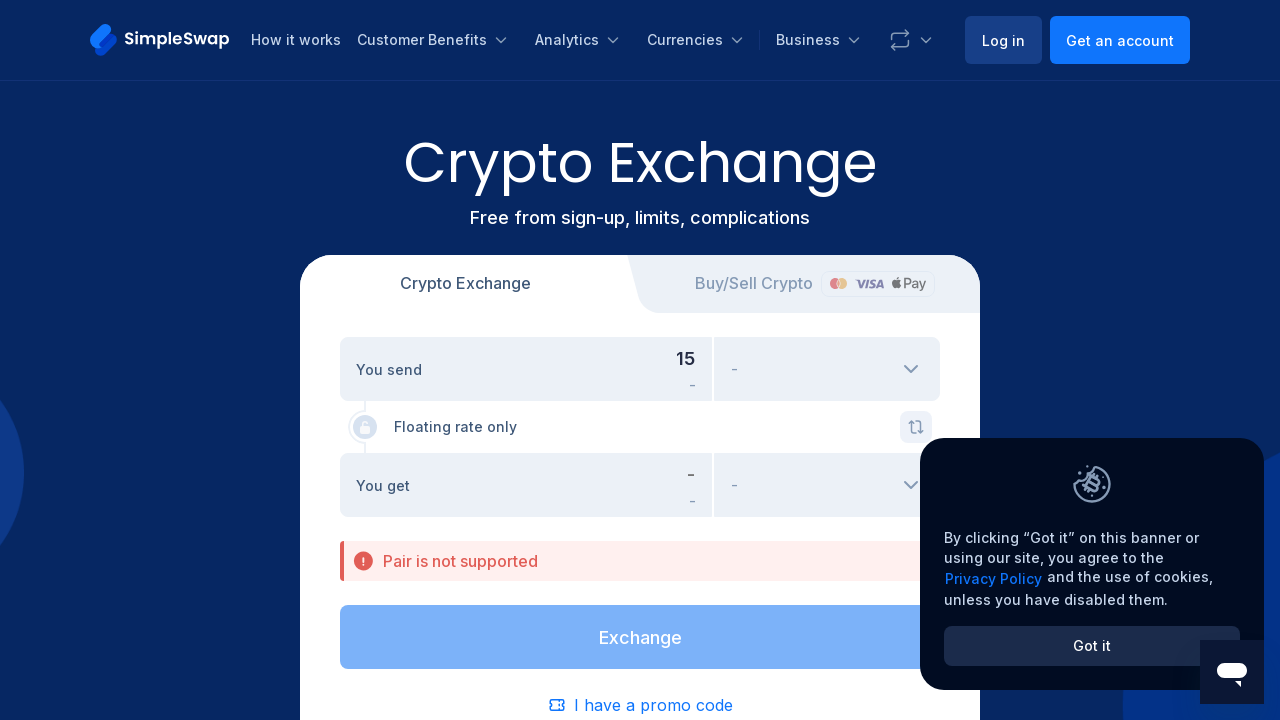

Clicked exchange/continue button with text 'Exchange history' at (910, 40) on button >> nth=4
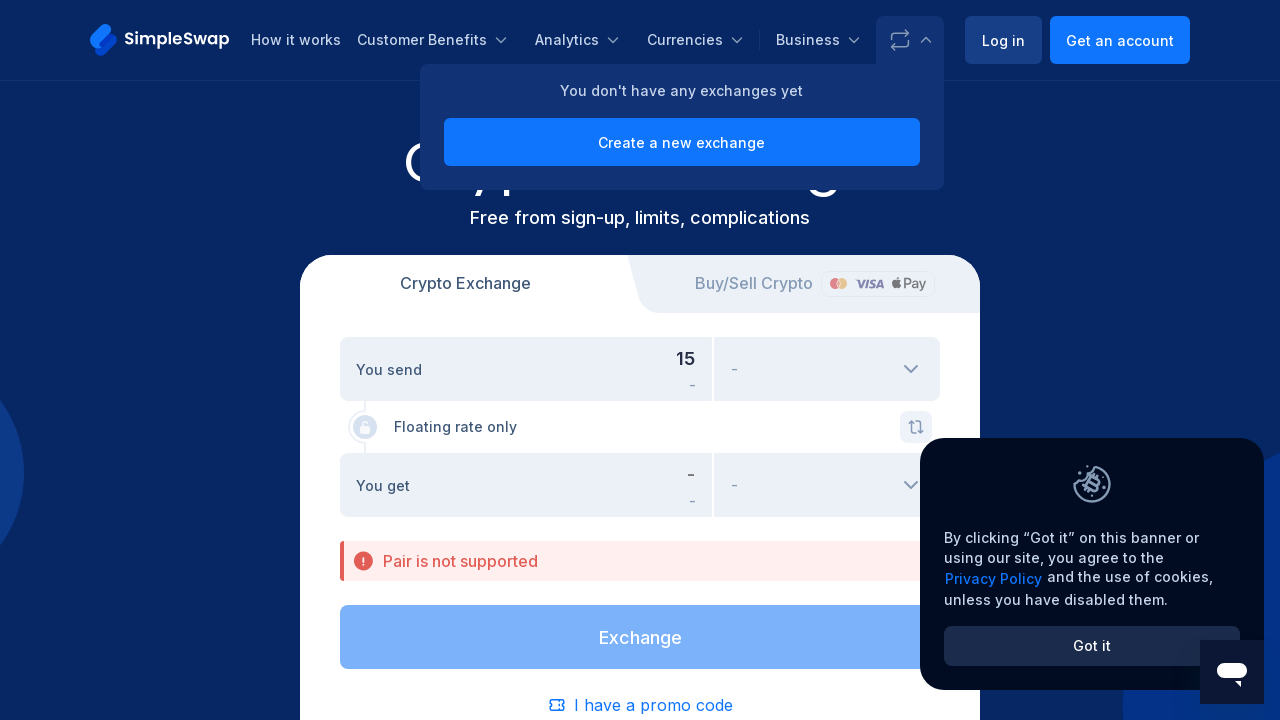

Waited 8 seconds for provider selection page to load
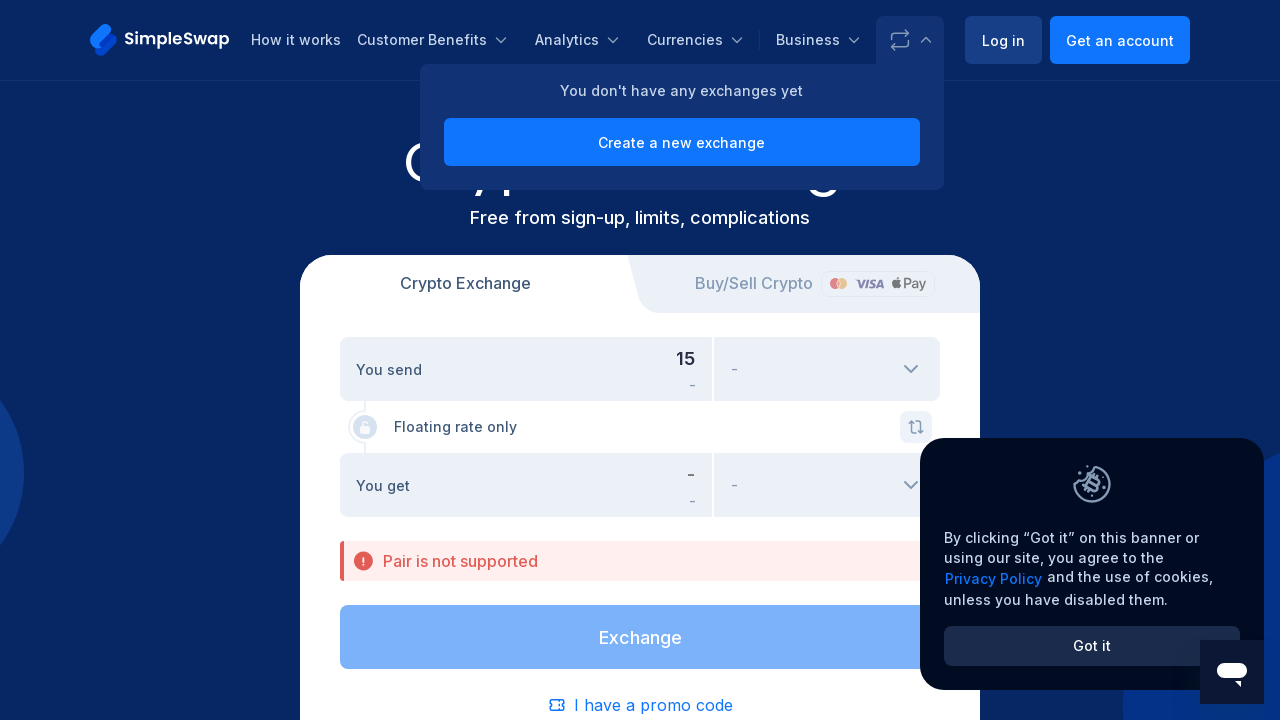

Provider selection page loaded successfully with body element visible
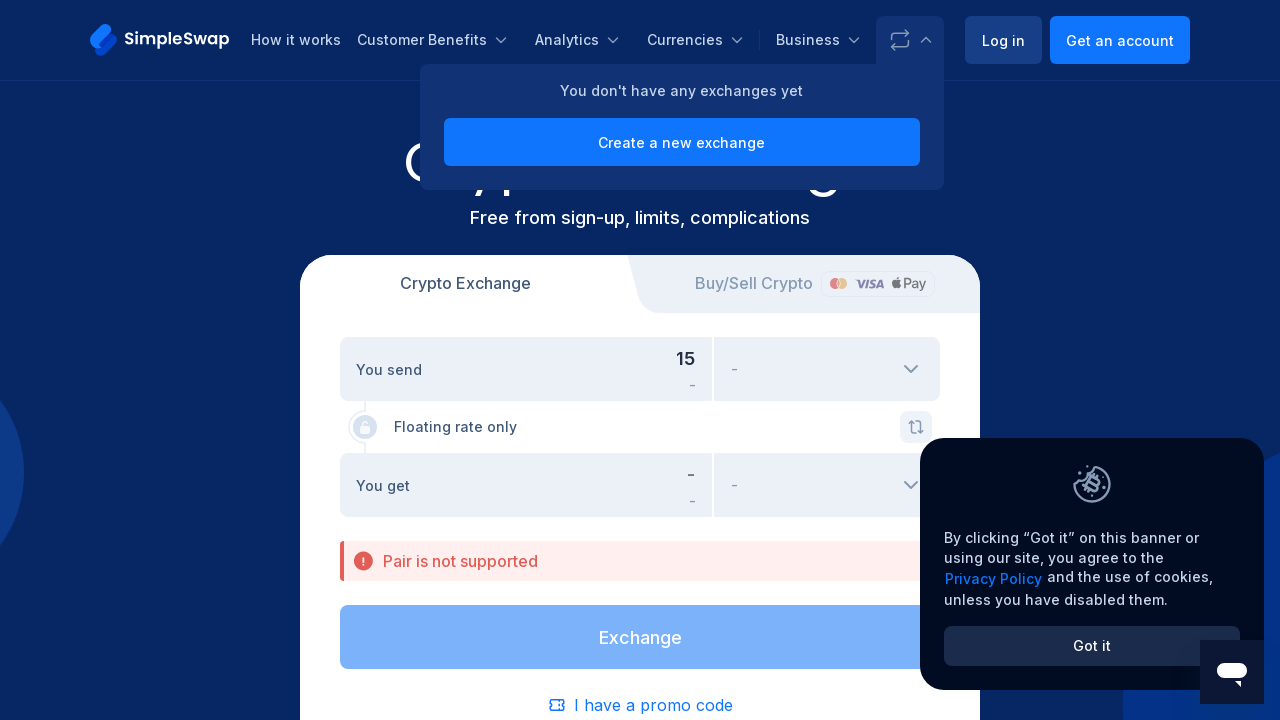

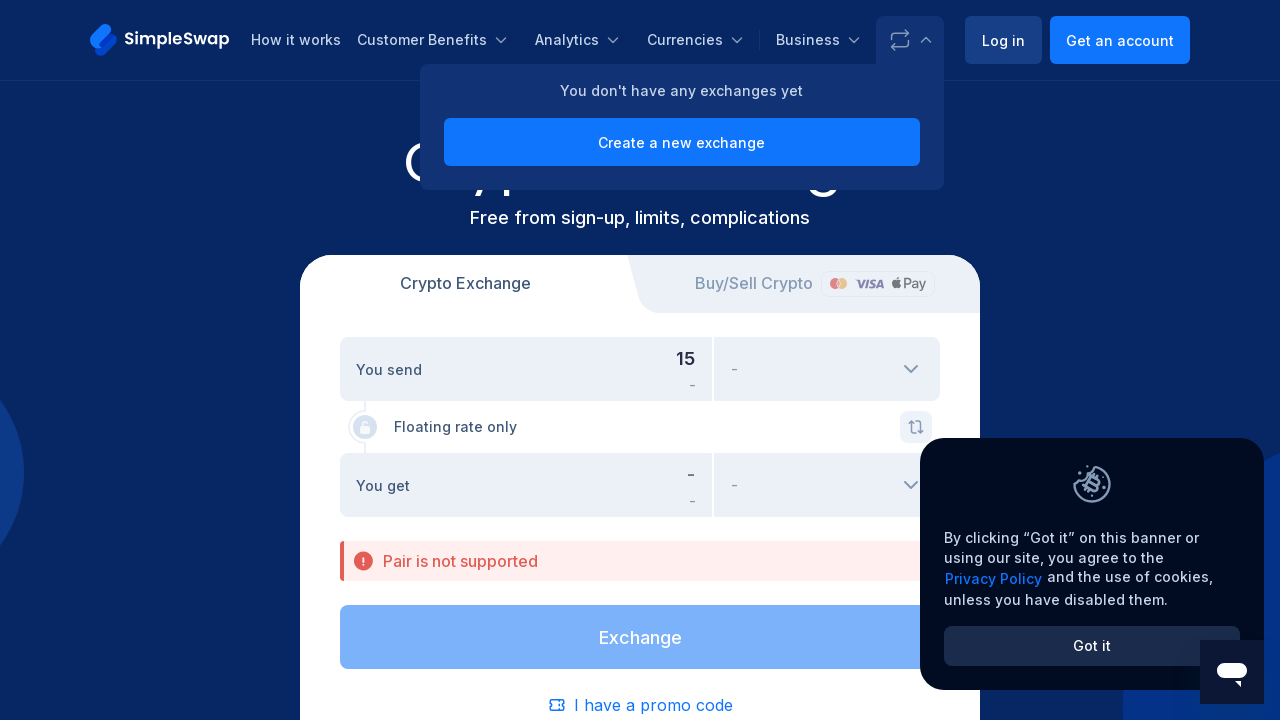